Tests the search functionality on an e-commerce site by searching for "iphone" and verifying the search results page

Starting URL: https://ecommerce-playground.lambdatest.io/

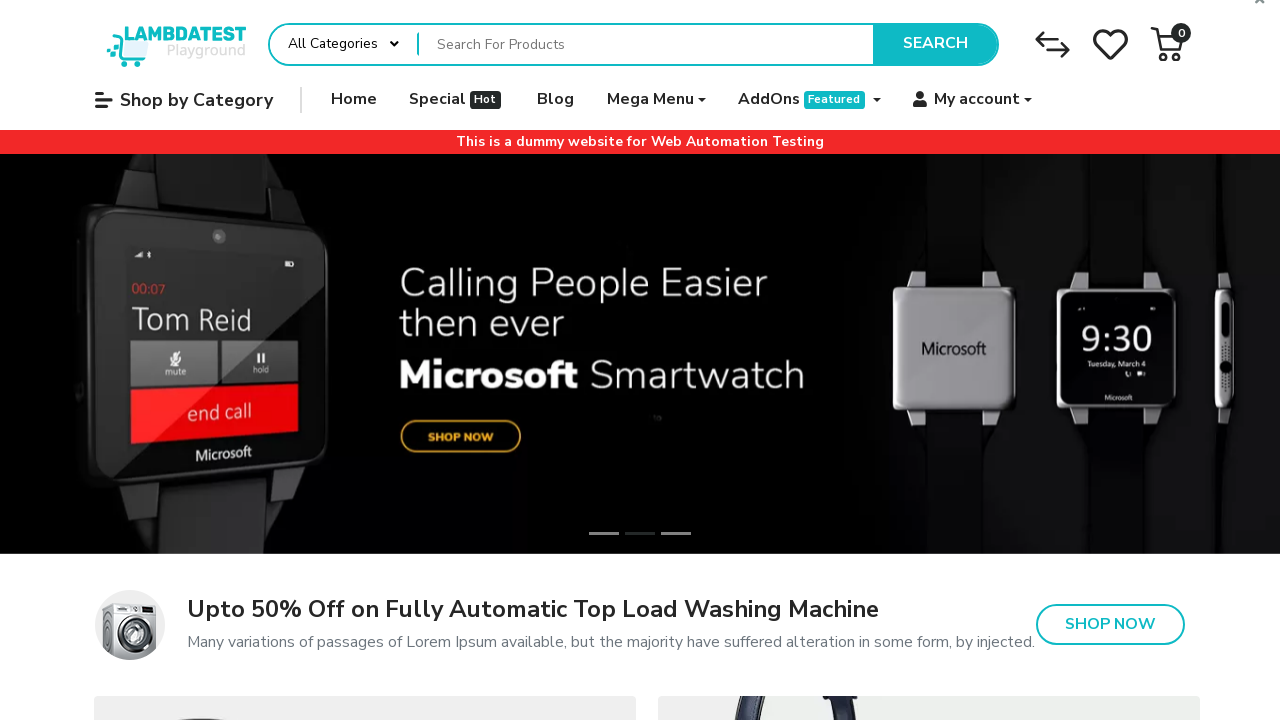

Filled search field with 'iphone' on //input[@placeholder='Search For Products']
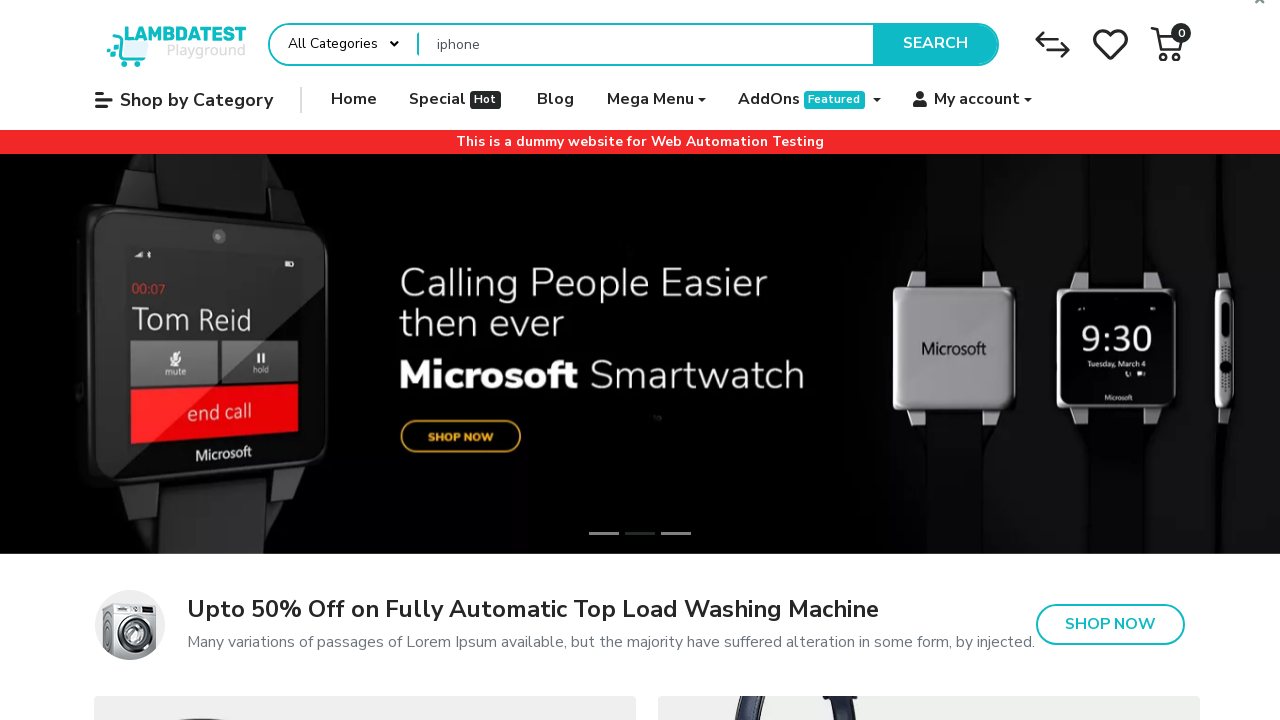

Clicked search button at (935, 44) on xpath=//button[text()='Search']
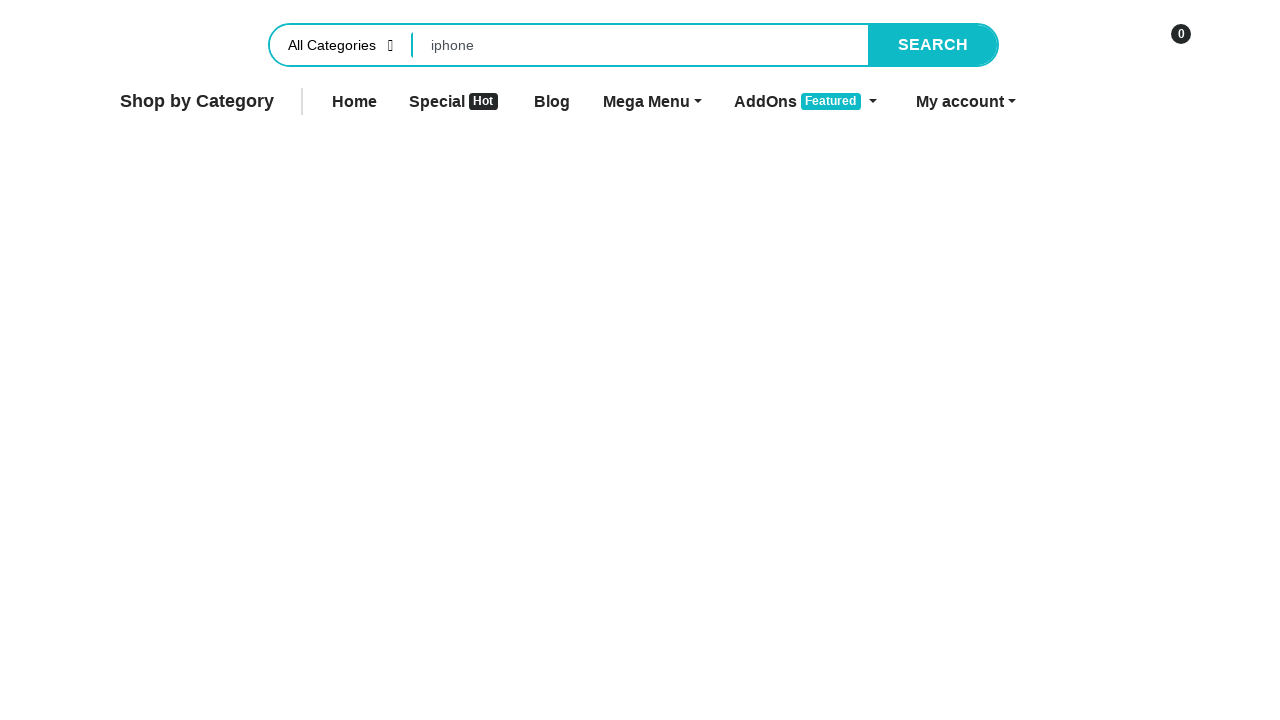

Search results page loaded successfully
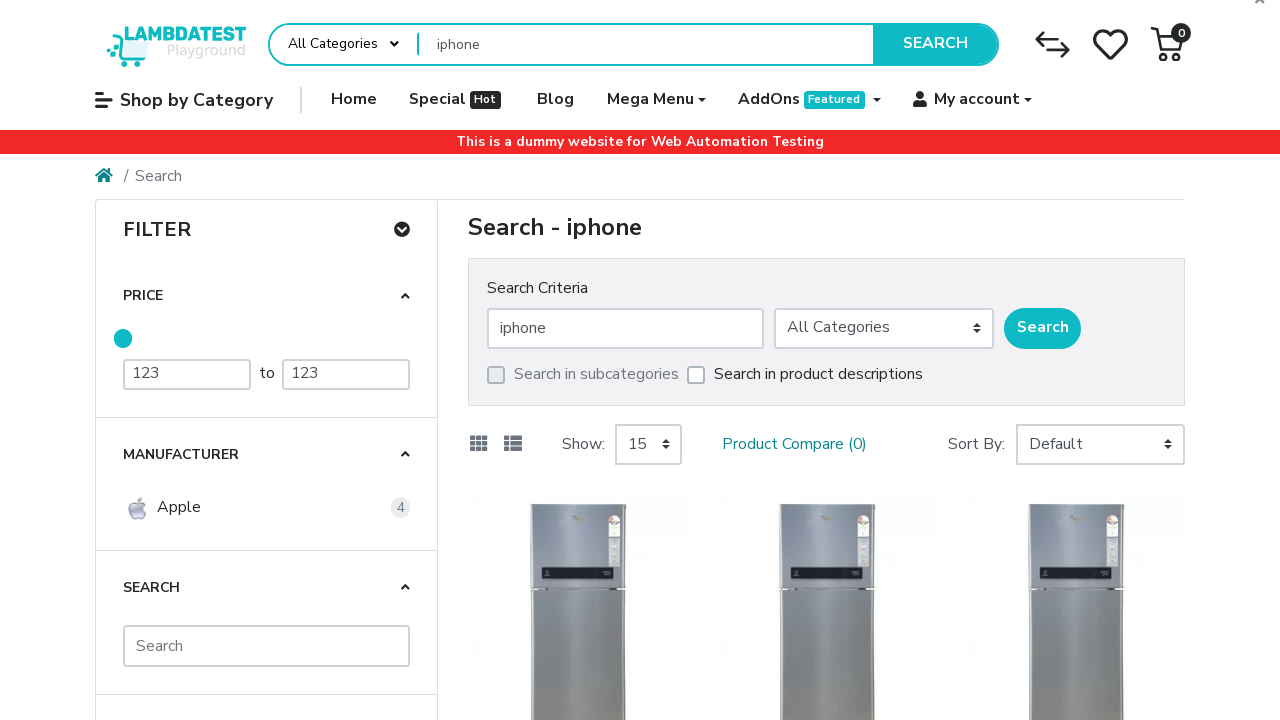

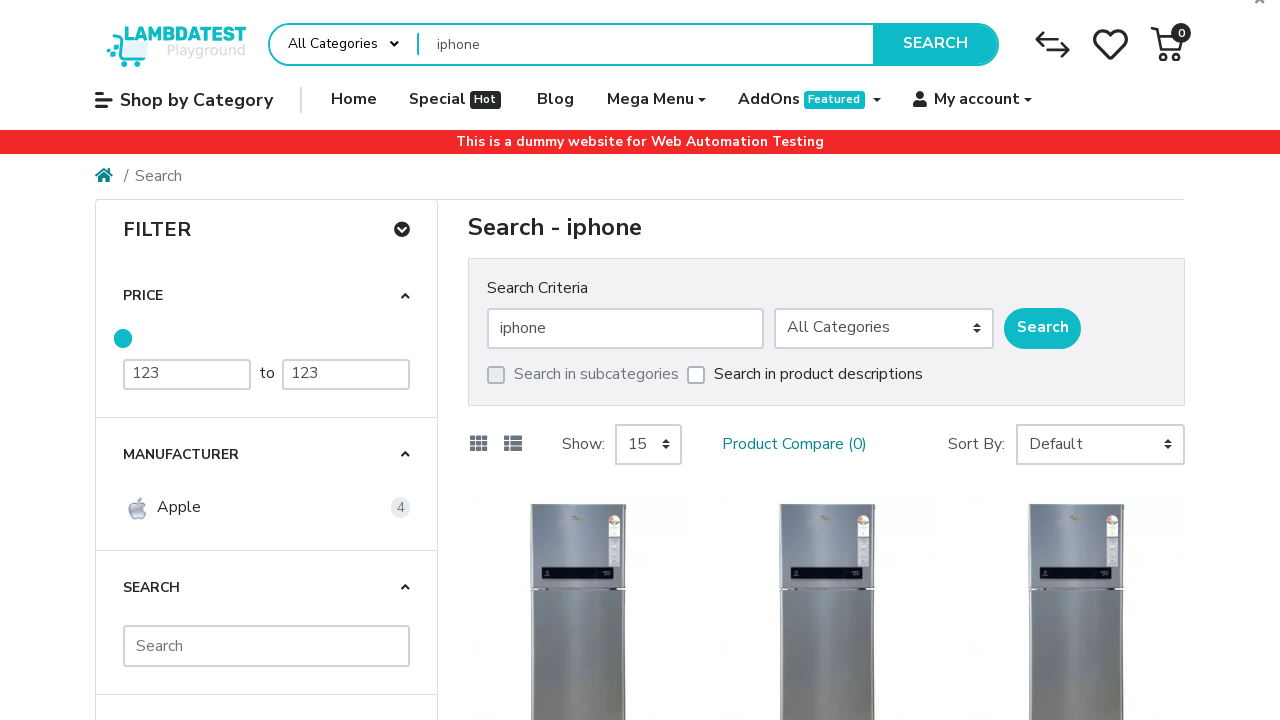